Tests filling out the text box form with user details and verifying the output fields are displayed after submission

Starting URL: https://demoqa.com/elements

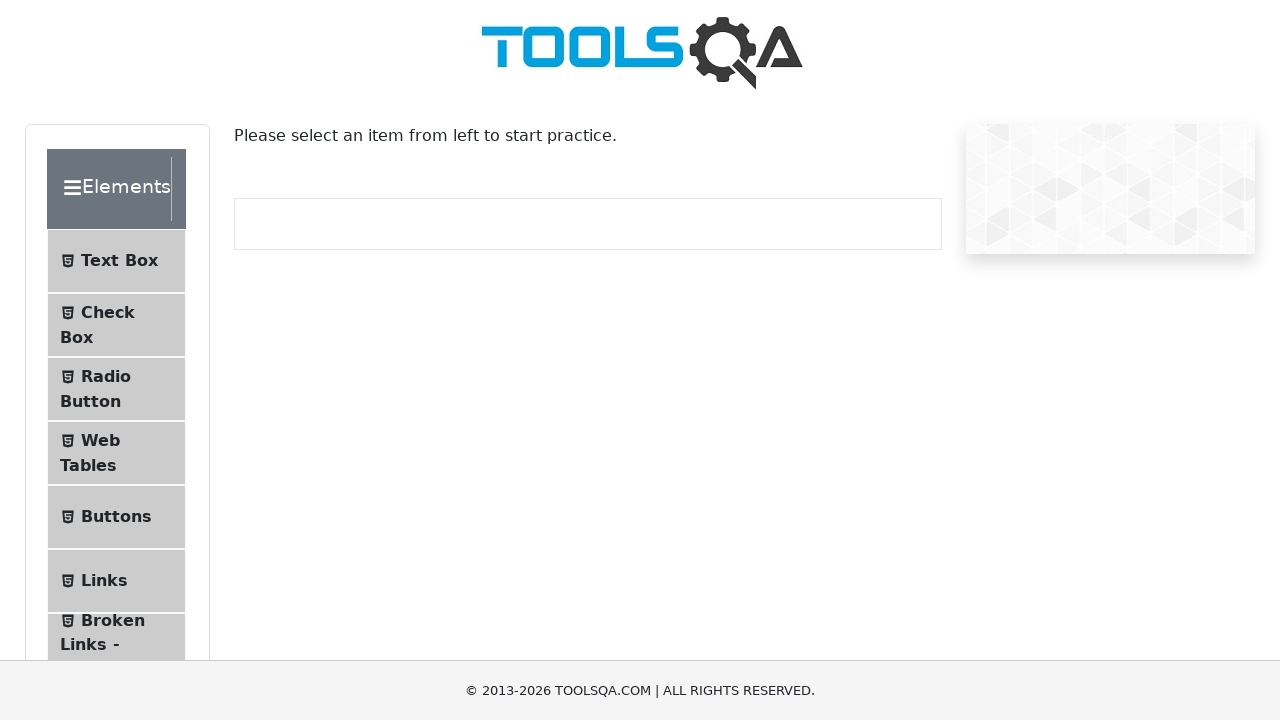

Clicked on Text Box menu item at (116, 261) on #item-0
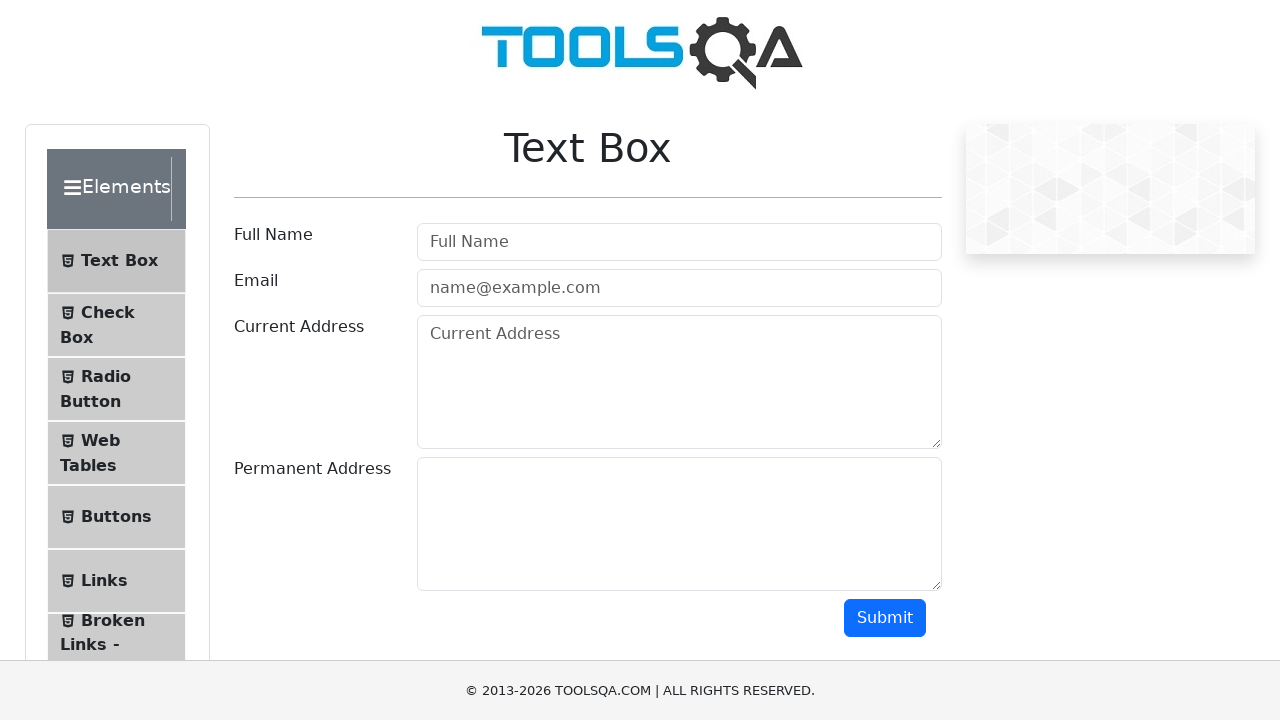

Filled in username field with 'AddressLita' on #userName
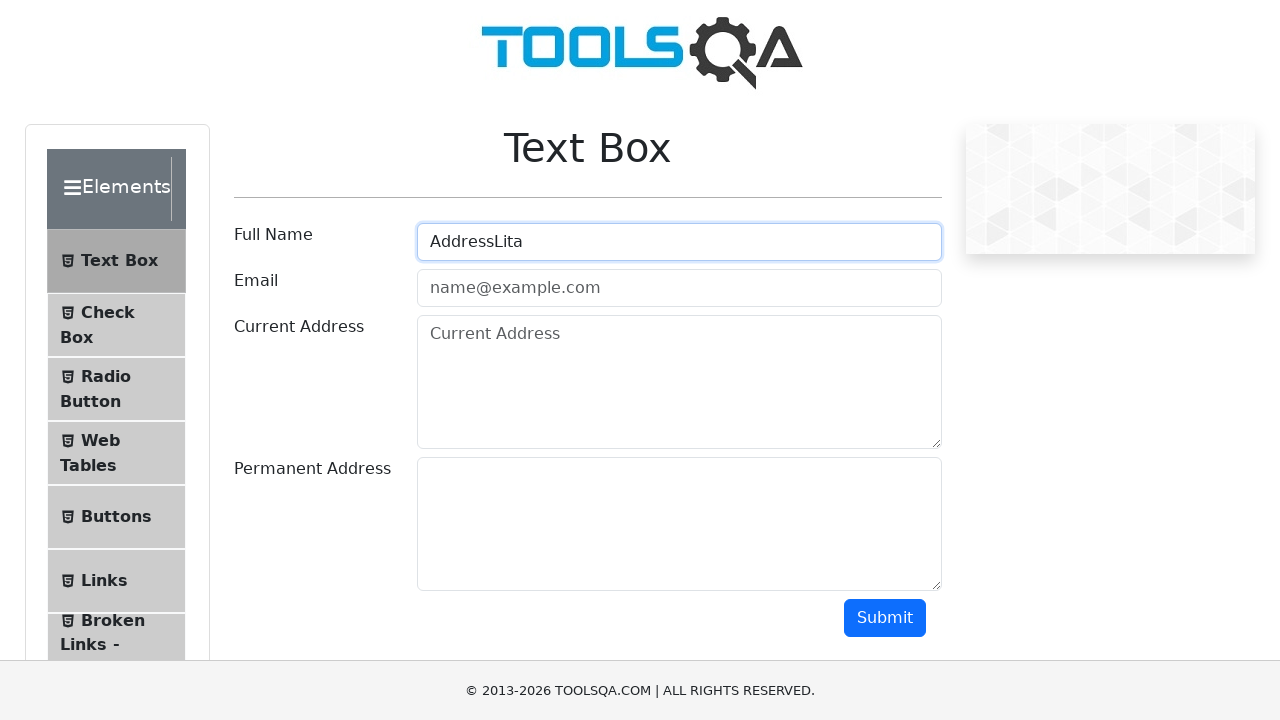

Filled in email field with 'test@test.com' on #userEmail
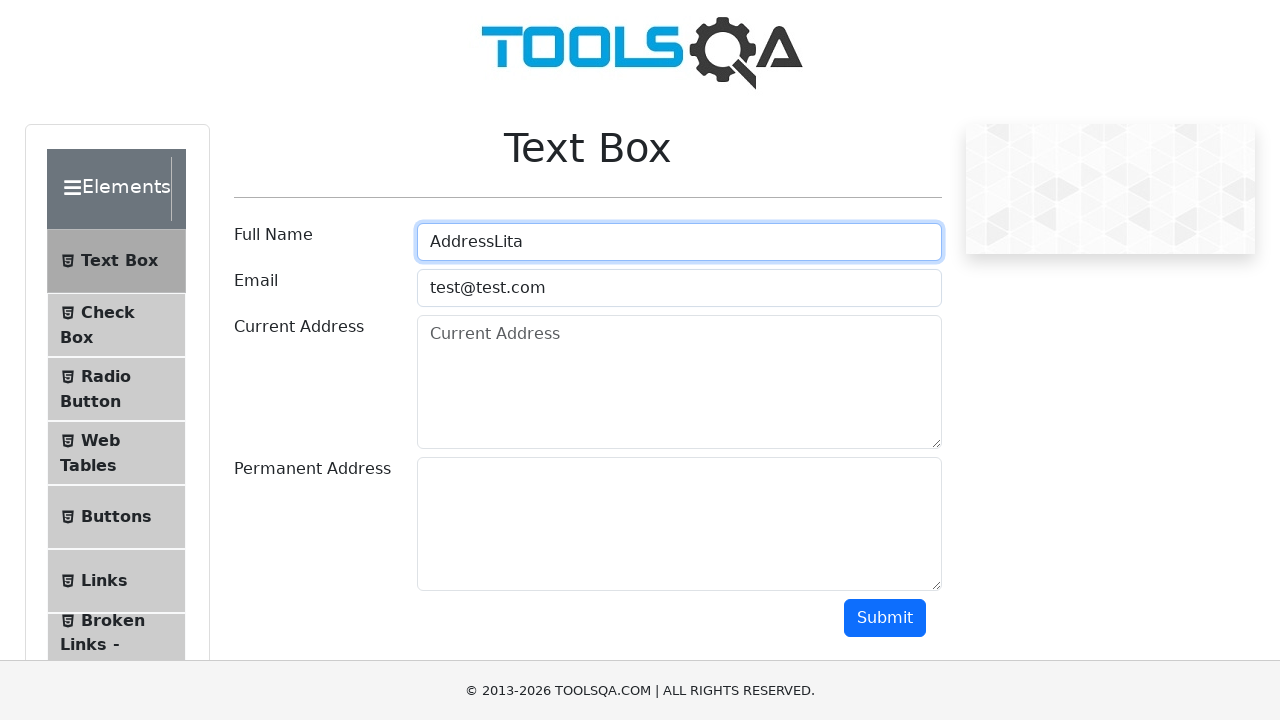

Filled in current address field with 'test address' on #currentAddress
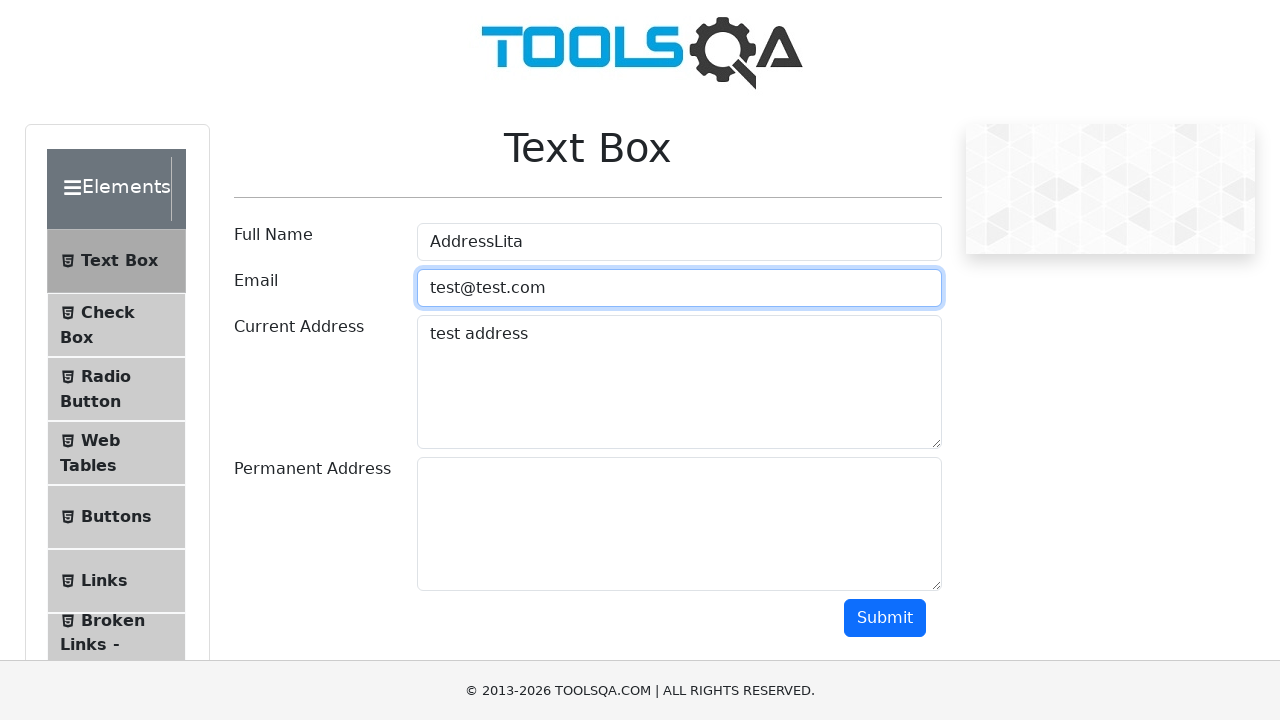

Filled in permanent address field with 'test address that is permanent' on #permanentAddress
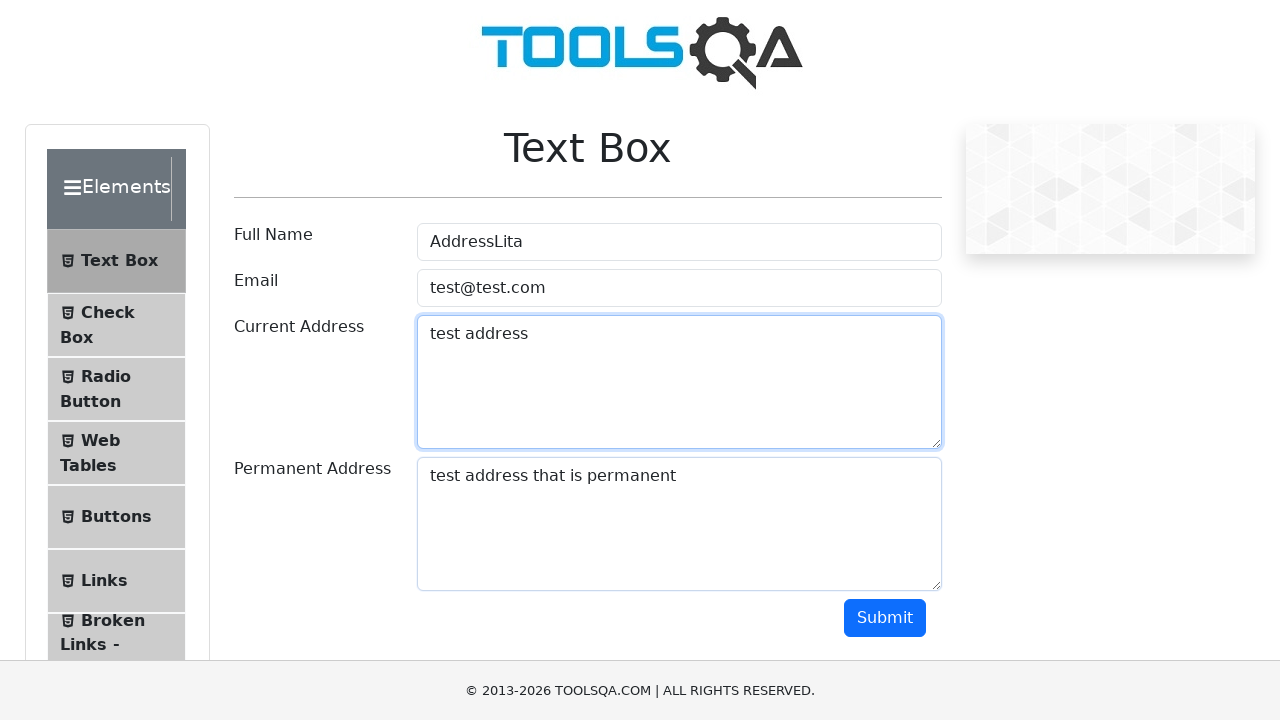

Clicked submit button to submit the form at (885, 618) on #submit
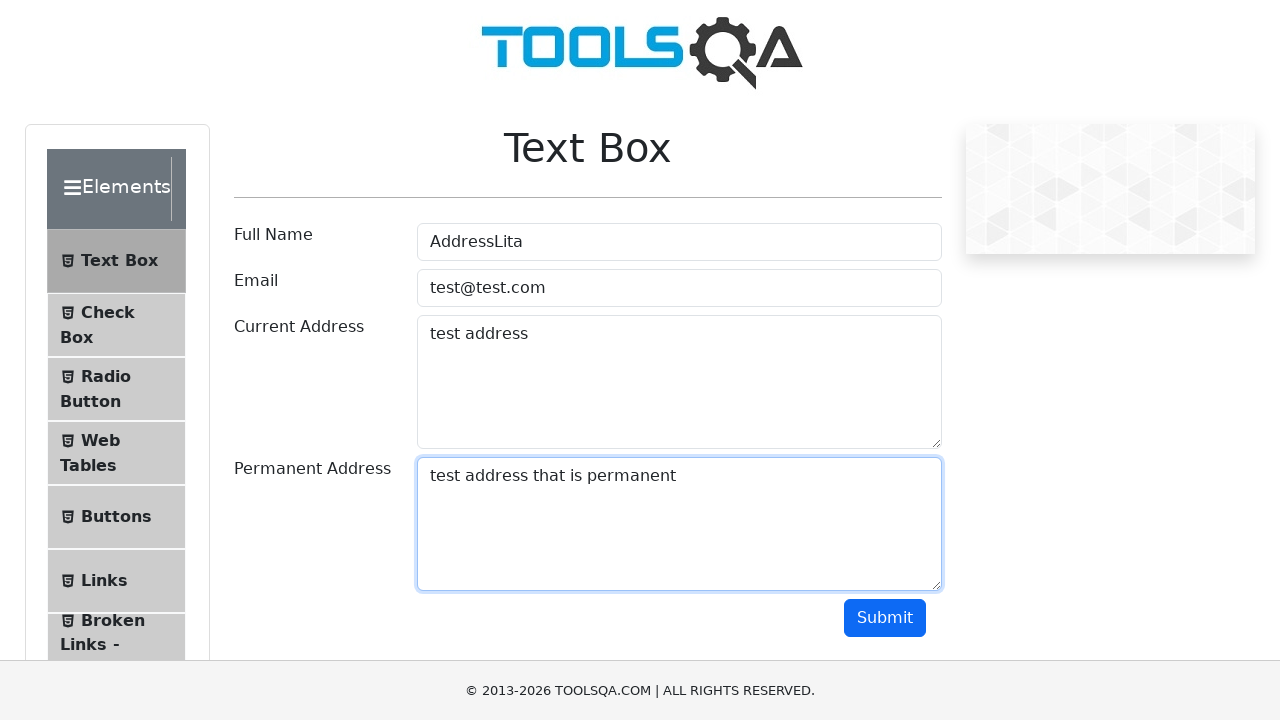

Name output field appeared after form submission
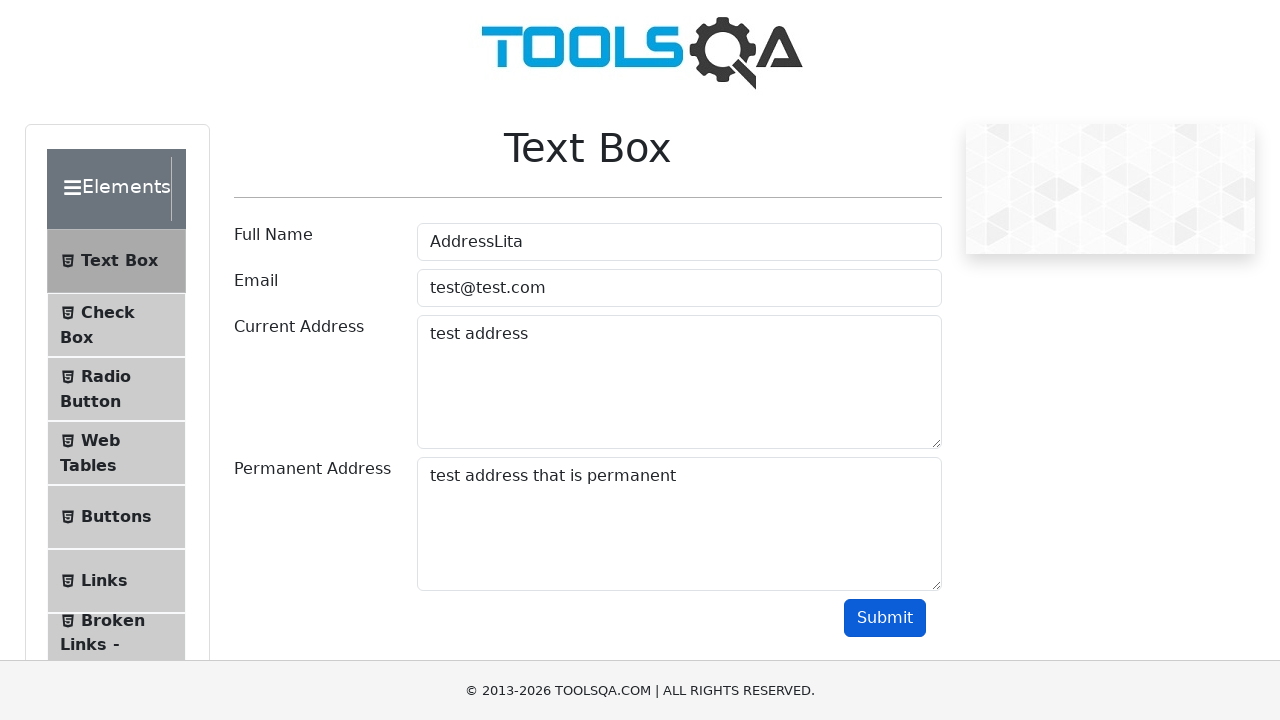

Email output field appeared after form submission
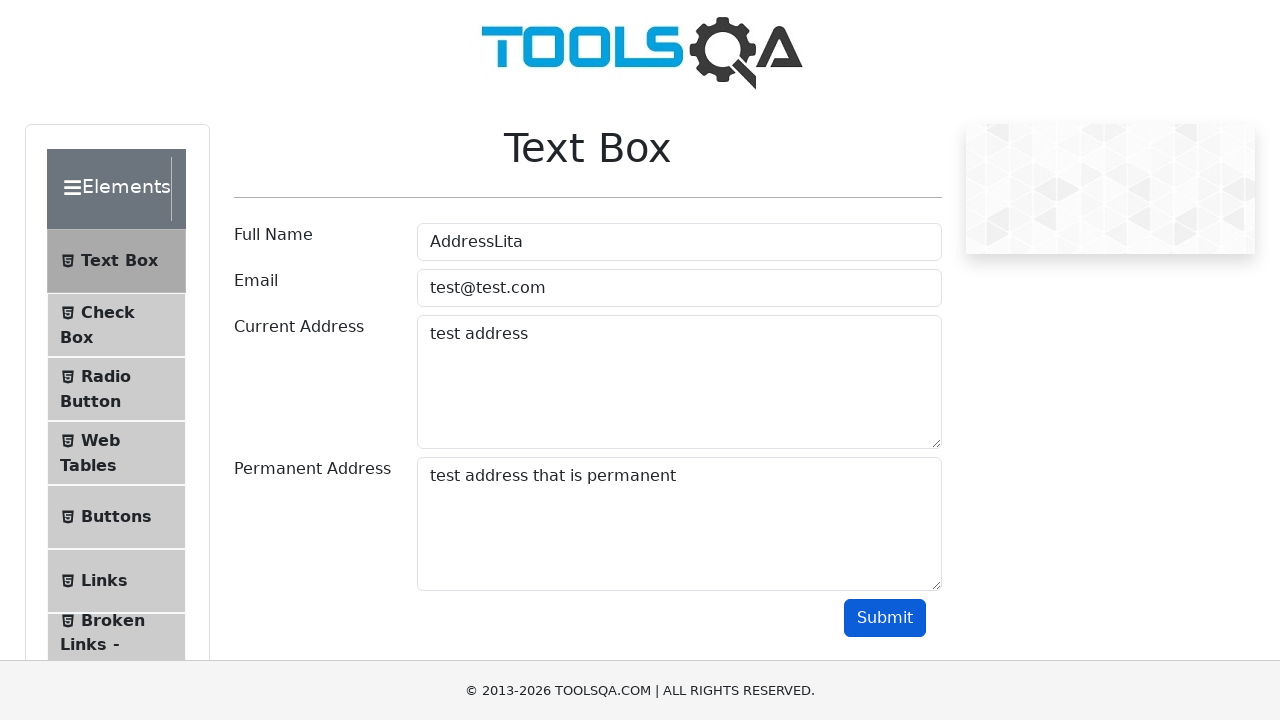

Current address label appeared after form submission
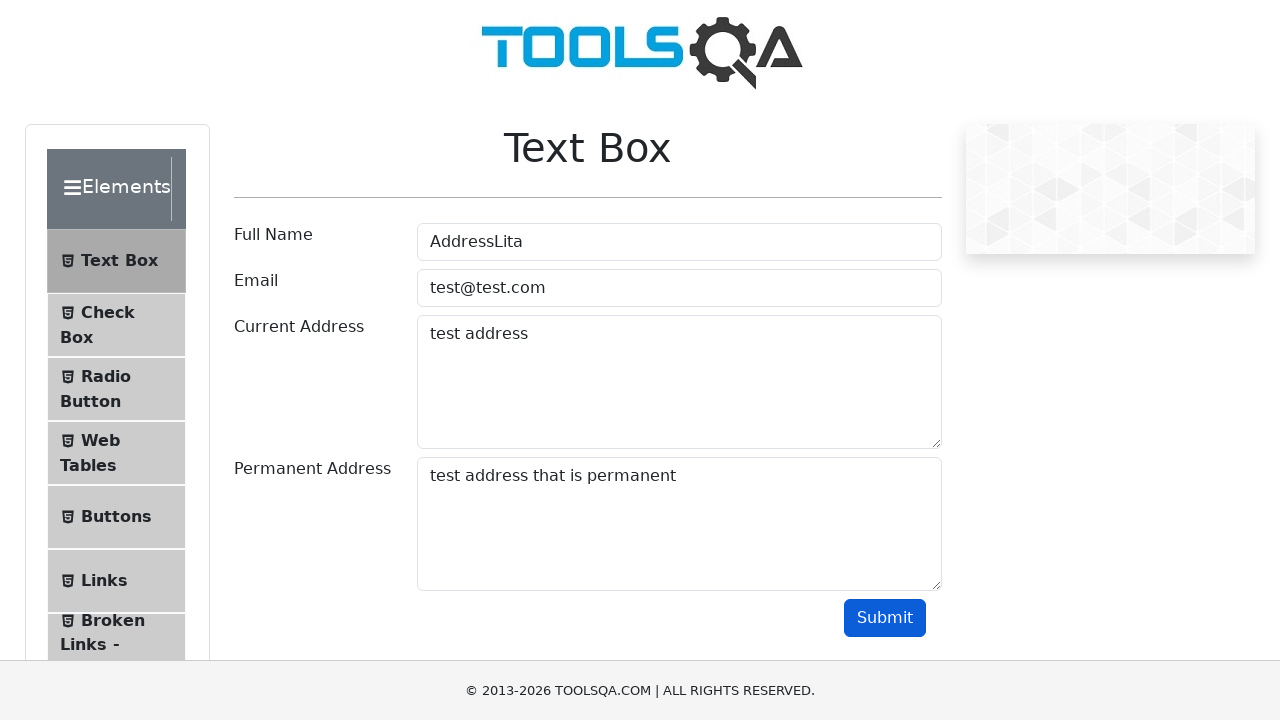

Permanent address output field appeared after form submission
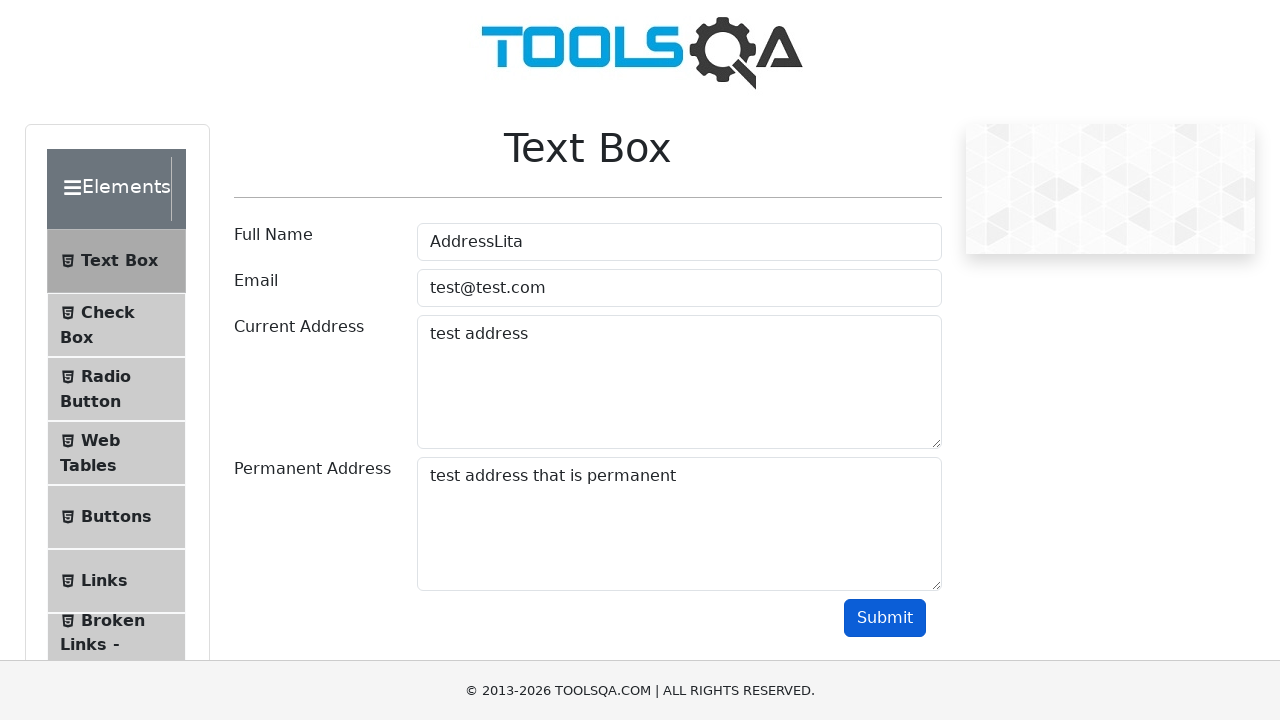

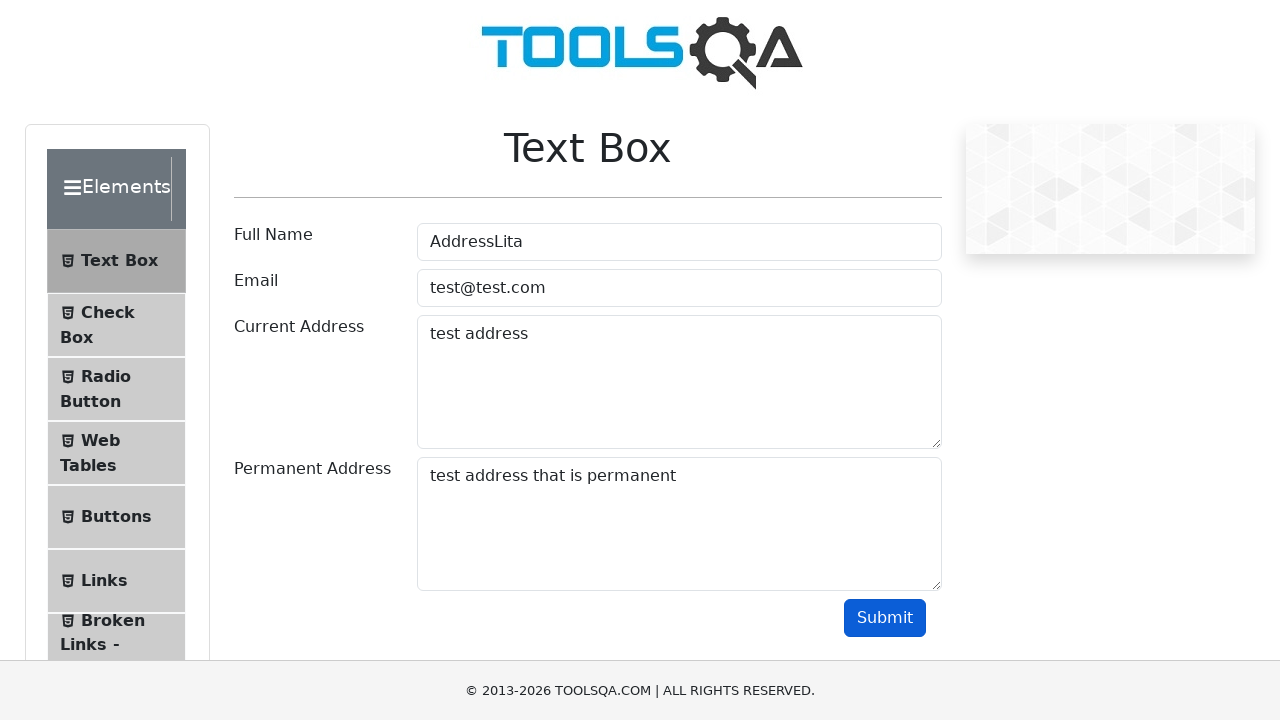